Tests drag and drop functionality on jQuery UI demo page by dragging an element into a droppable target area within an iframe

Starting URL: http://jqueryui.com/droppable/

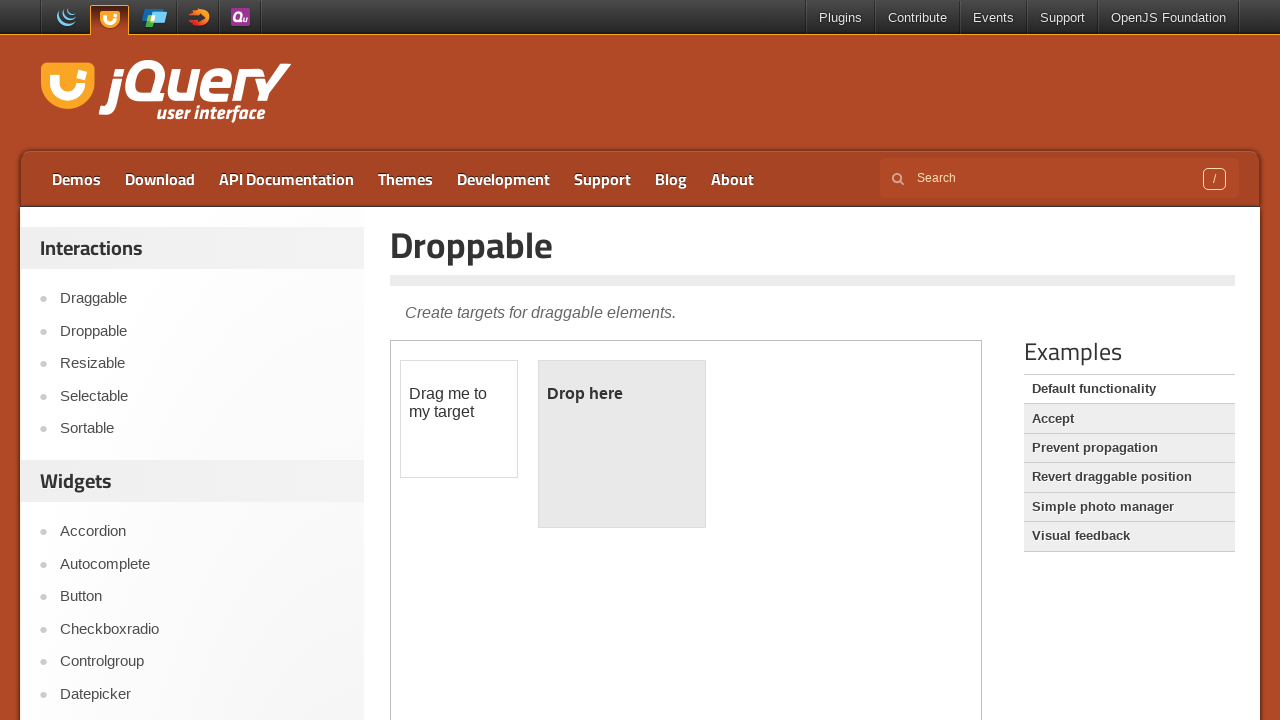

Located the demo iframe
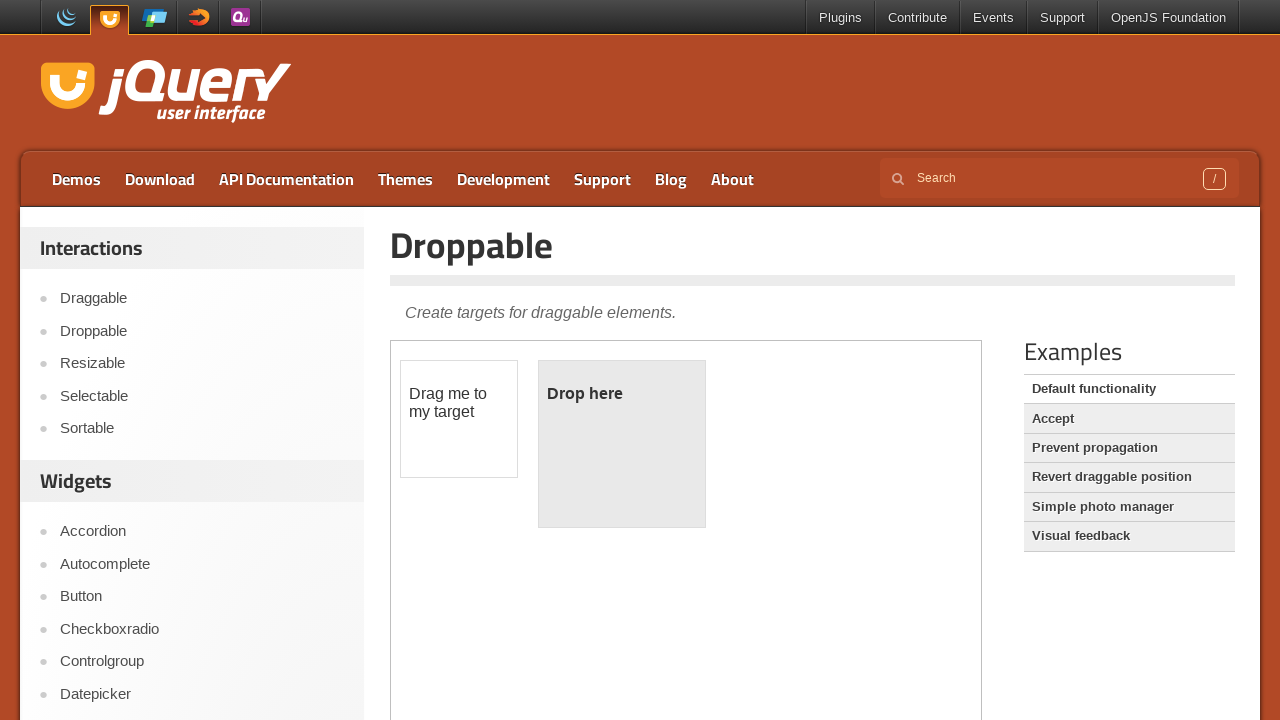

Located the draggable element within iframe
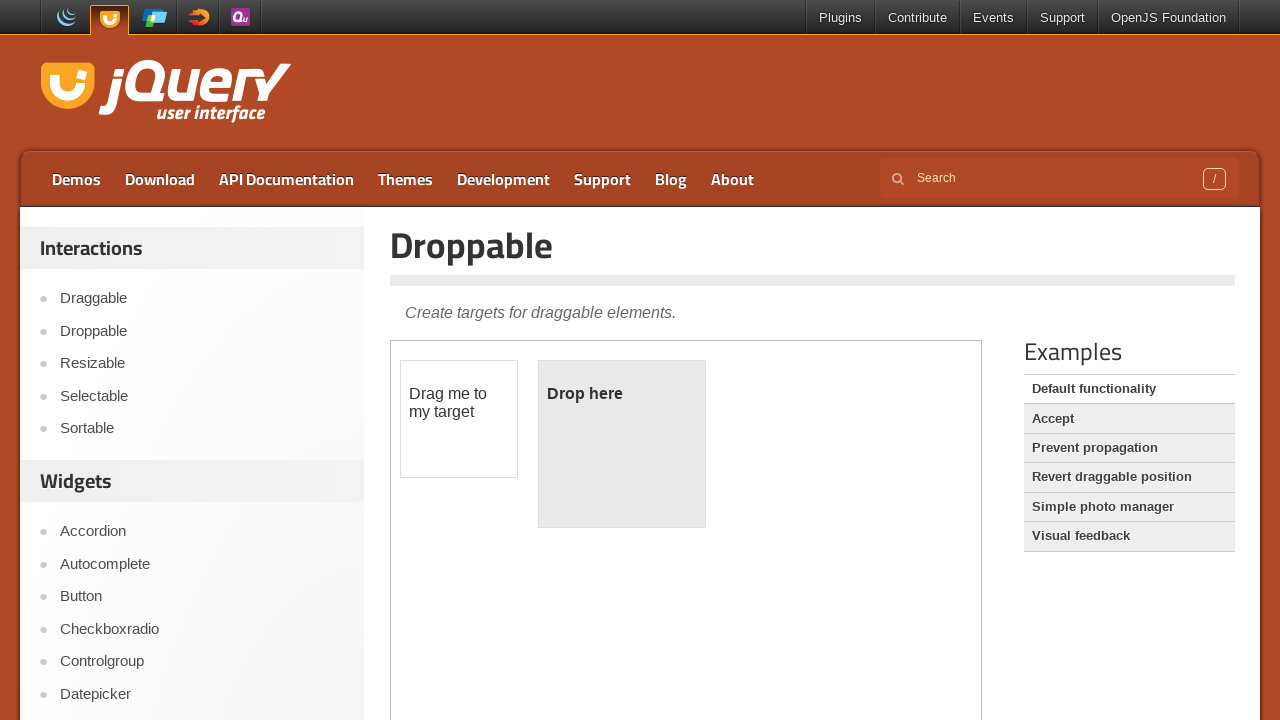

Located the droppable target element within iframe
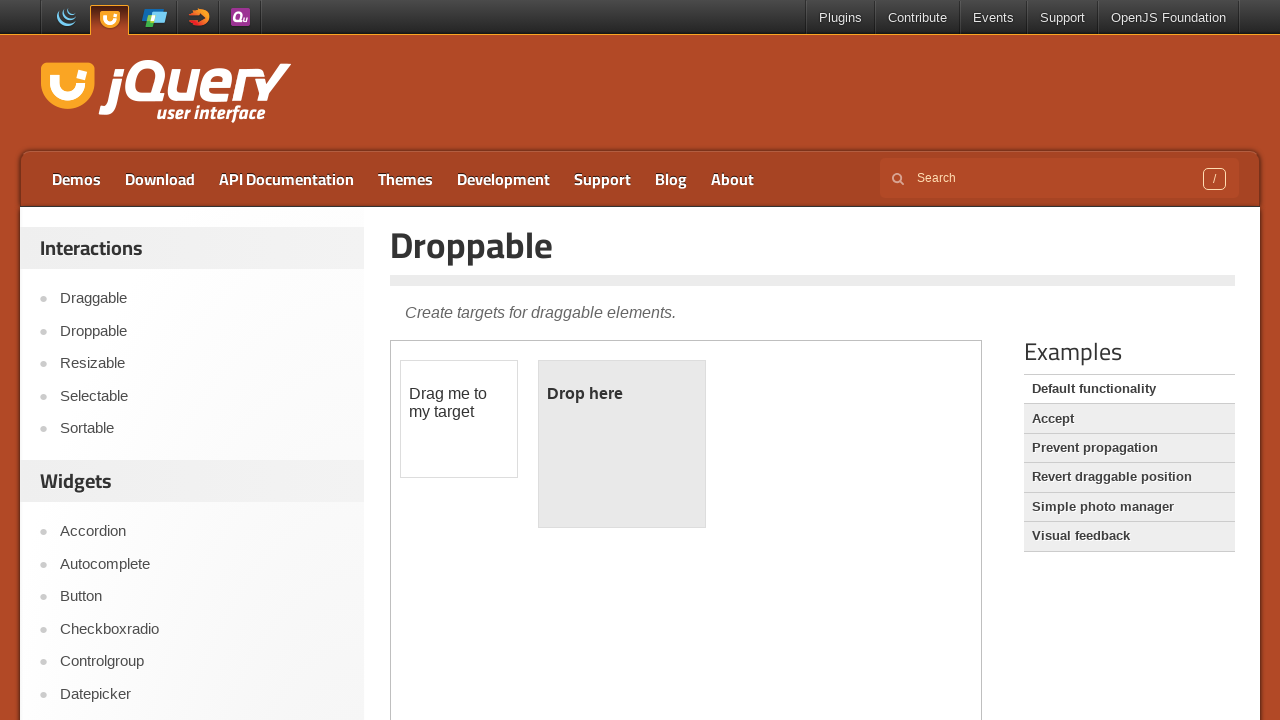

Dragged draggable element into droppable target area at (622, 444)
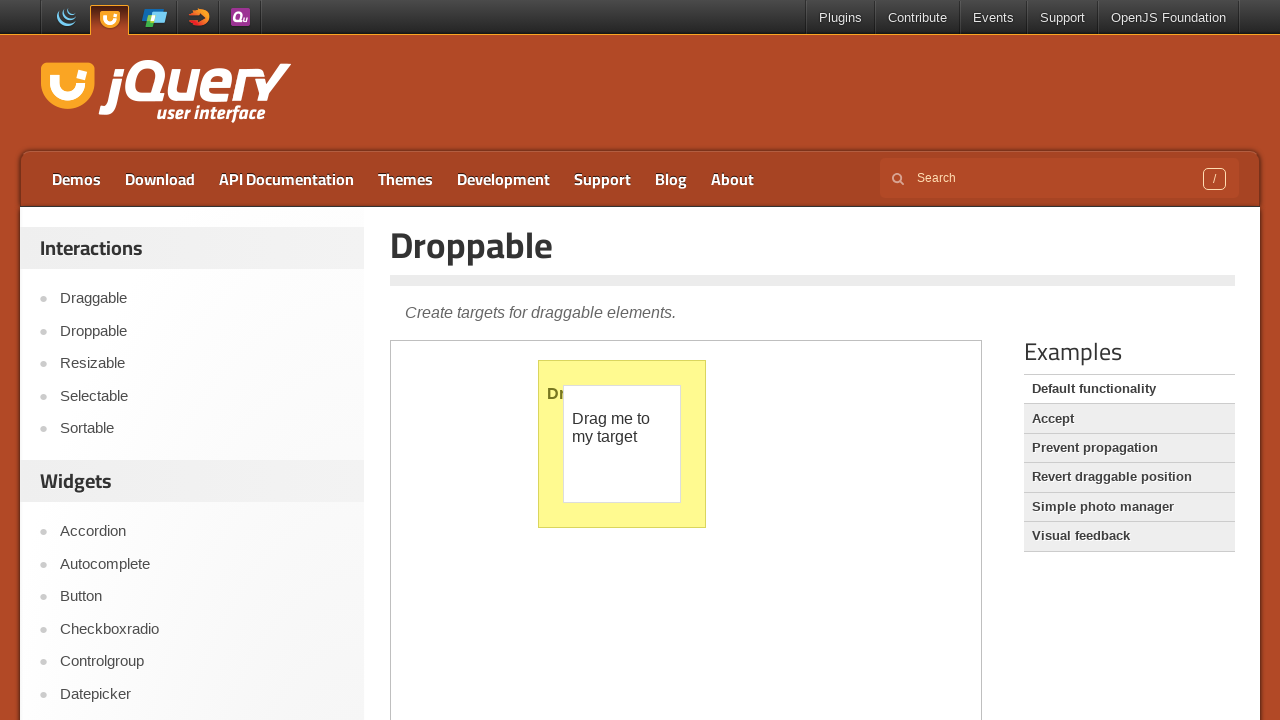

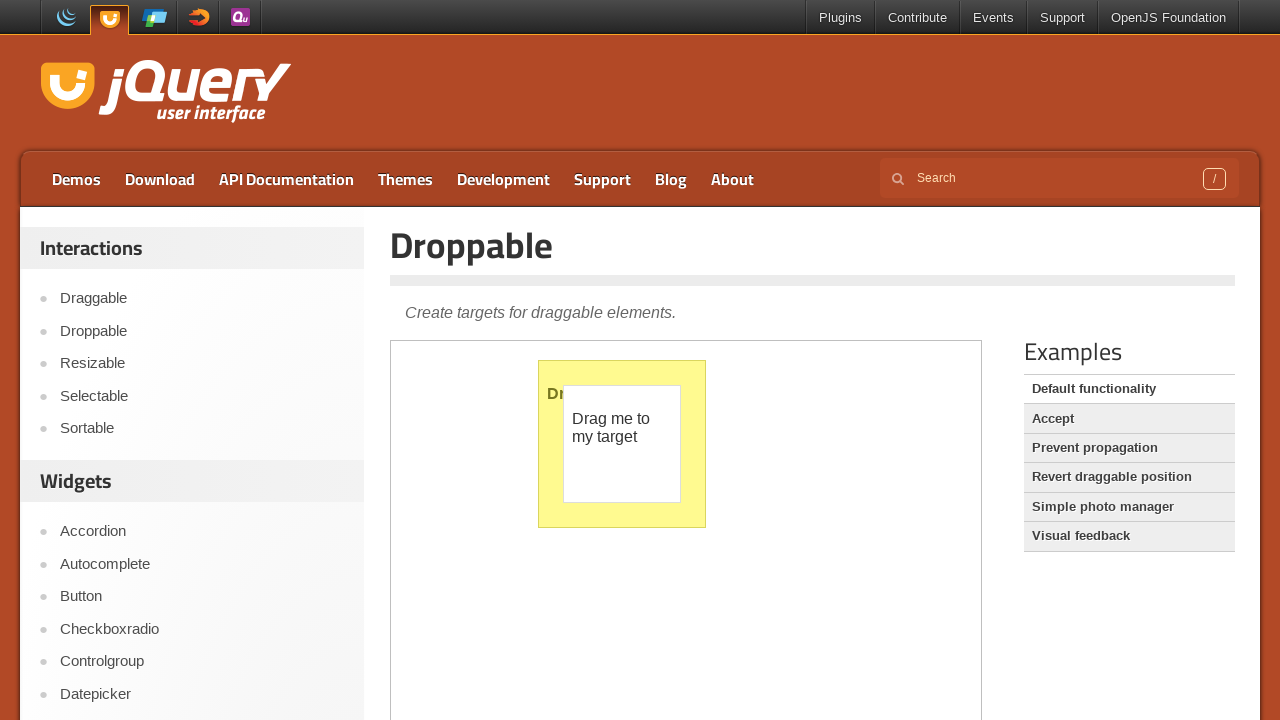